Tests that the Clear completed button displays the correct text when items are completed

Starting URL: https://demo.playwright.dev/todomvc

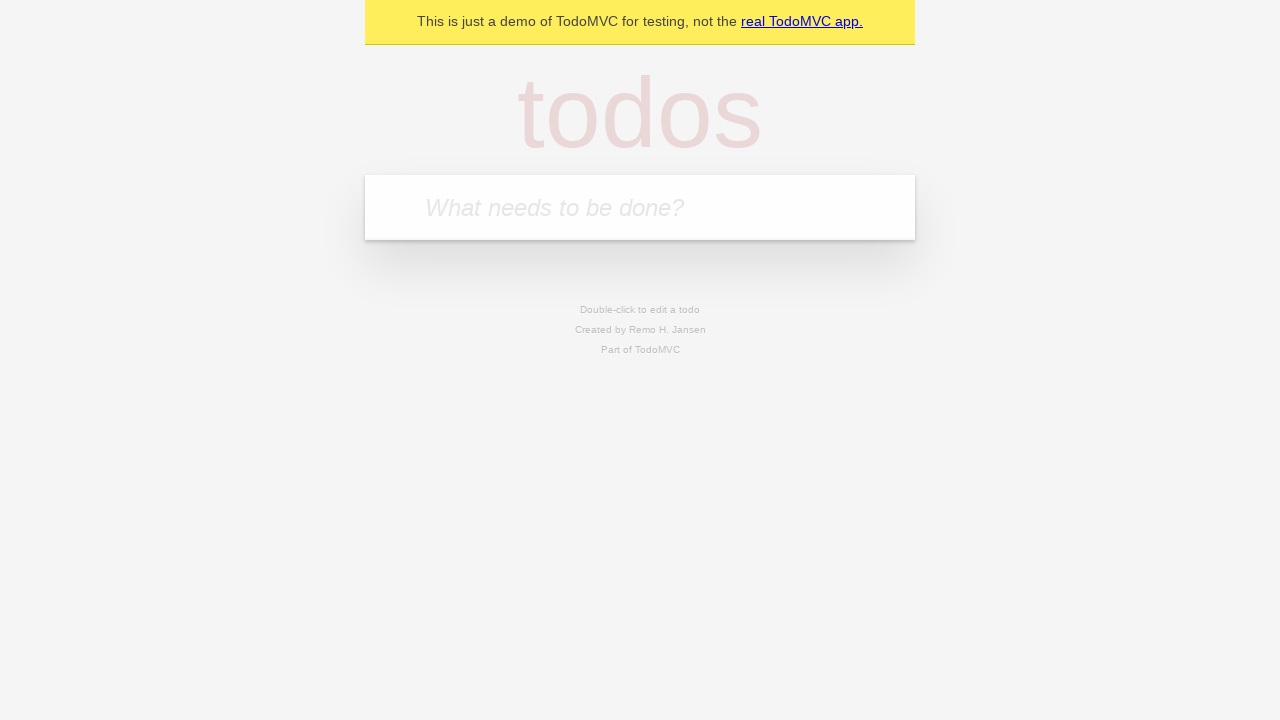

Filled todo input with 'buy some cheese' on internal:attr=[placeholder="What needs to be done?"i]
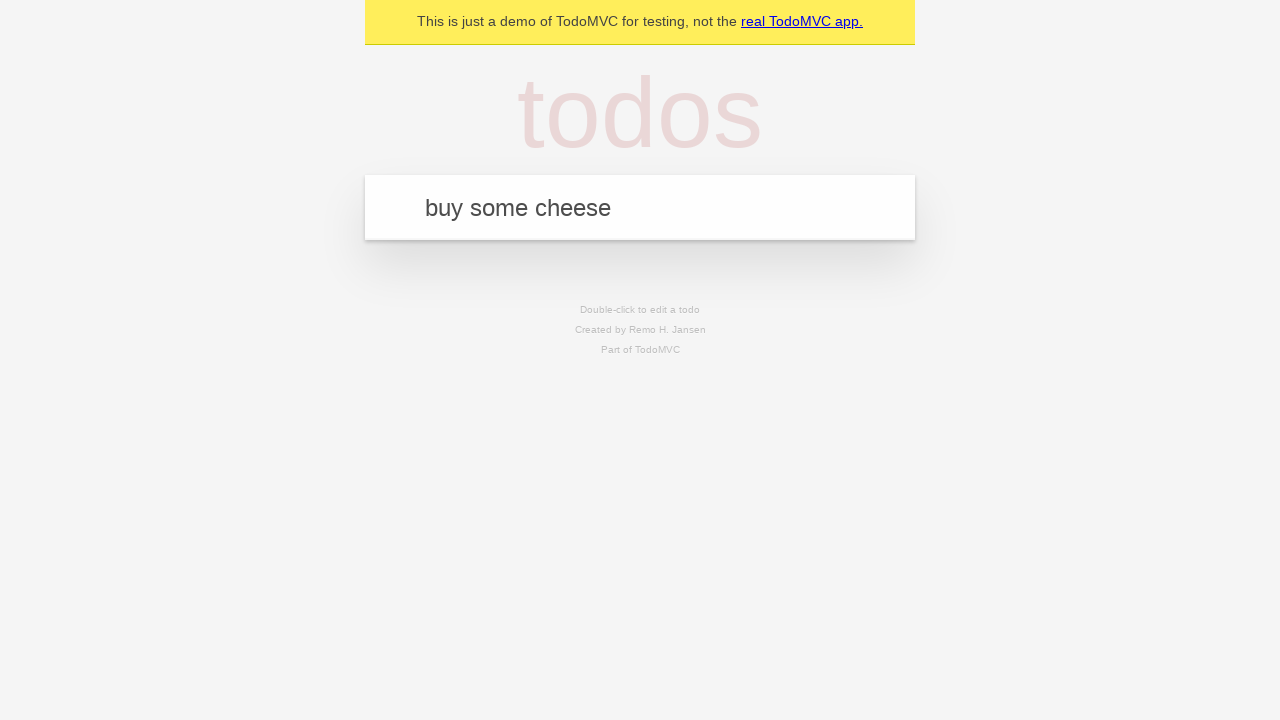

Pressed Enter to add 'buy some cheese' todo on internal:attr=[placeholder="What needs to be done?"i]
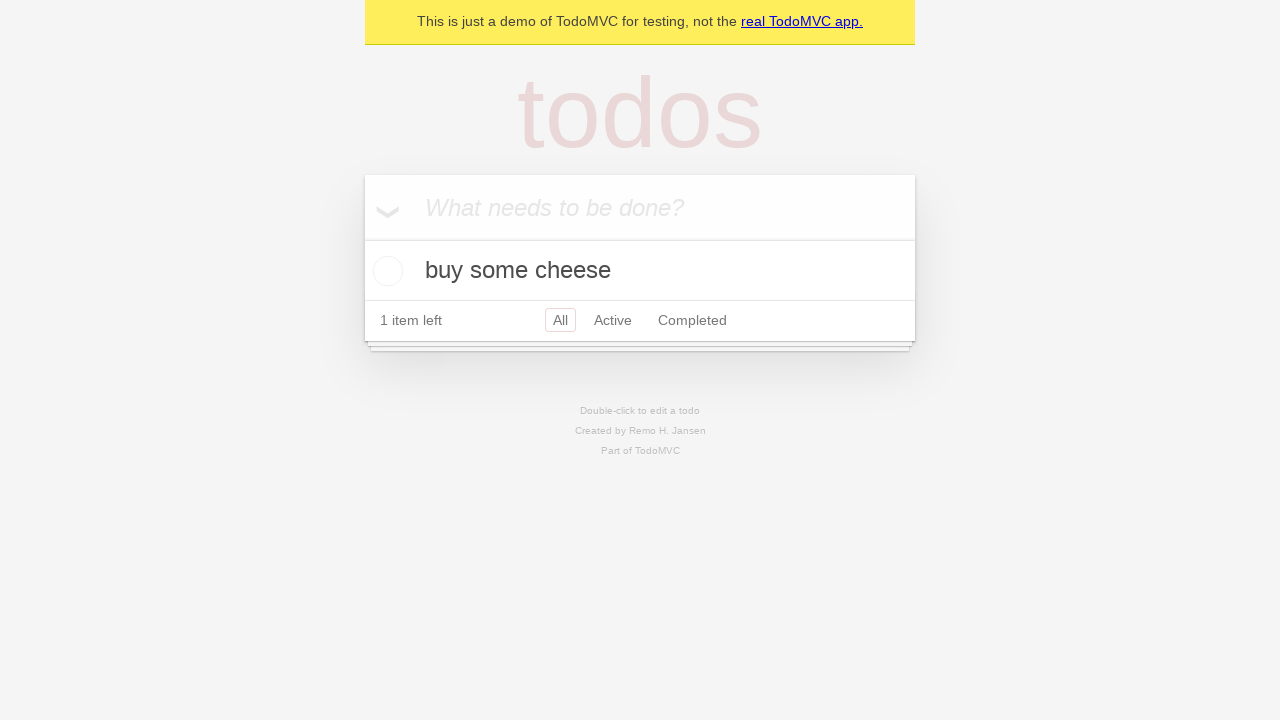

Filled todo input with 'feed the cat' on internal:attr=[placeholder="What needs to be done?"i]
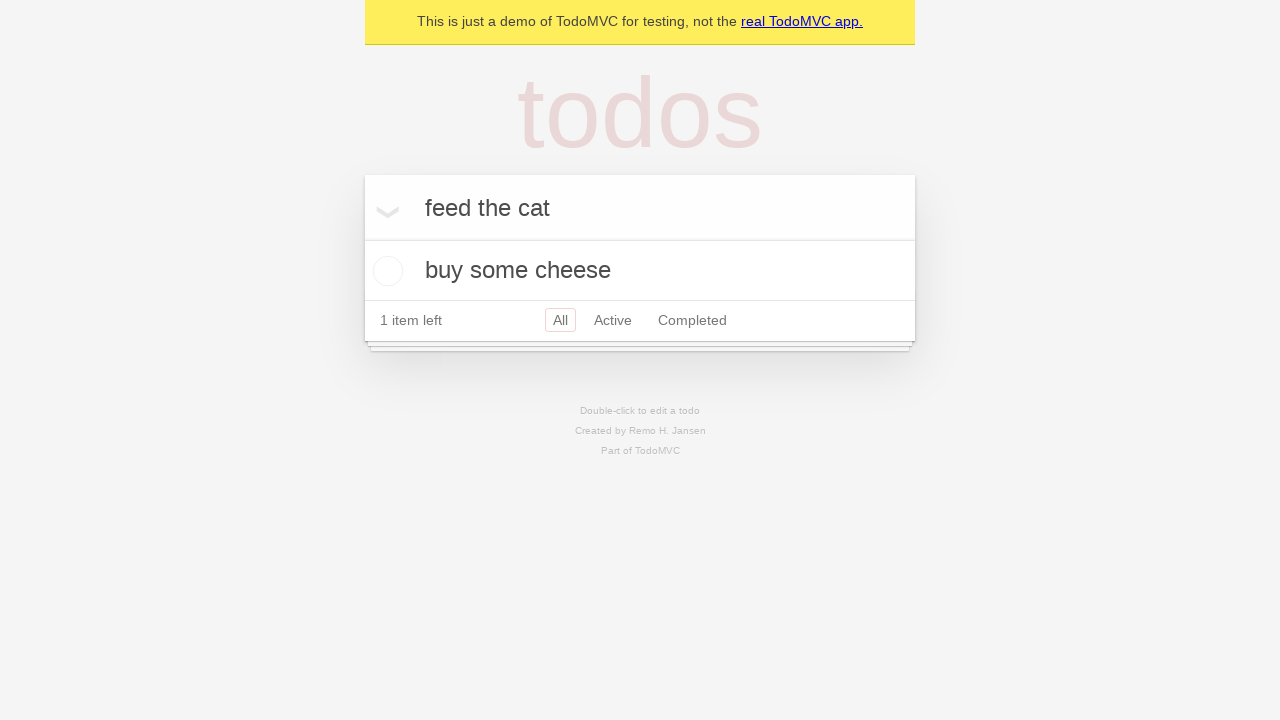

Pressed Enter to add 'feed the cat' todo on internal:attr=[placeholder="What needs to be done?"i]
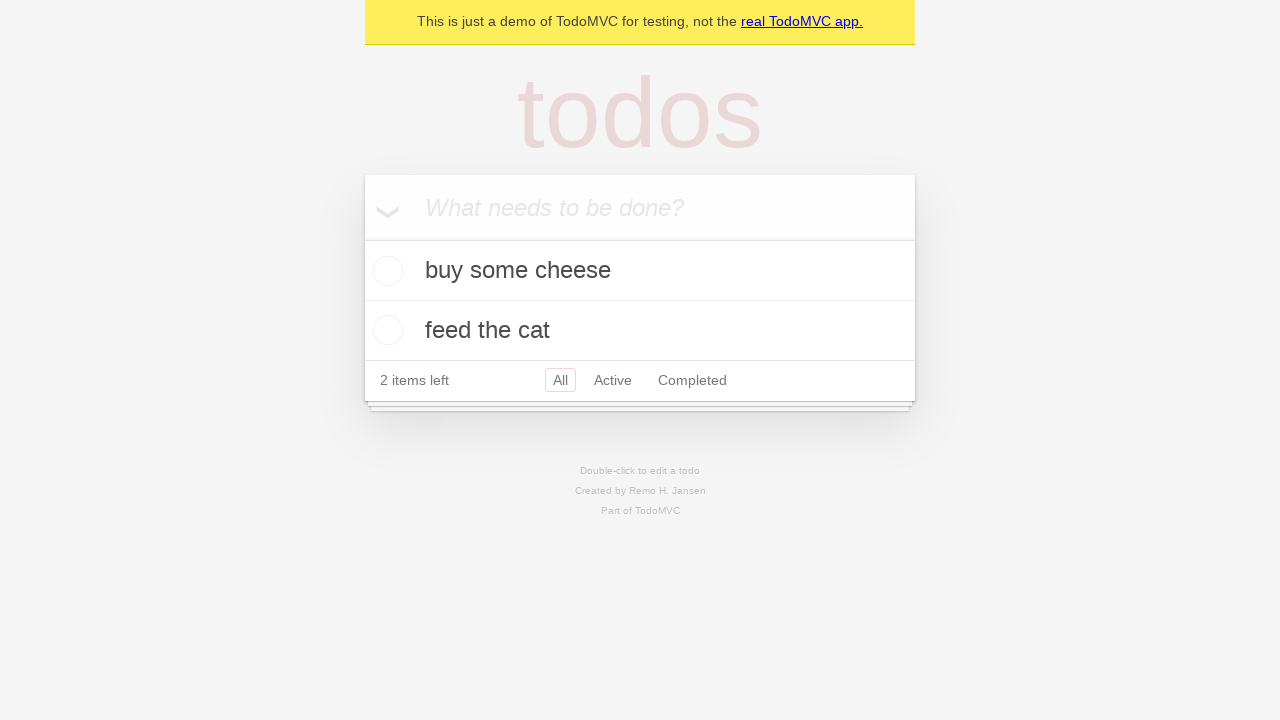

Filled todo input with 'book a doctors appointment' on internal:attr=[placeholder="What needs to be done?"i]
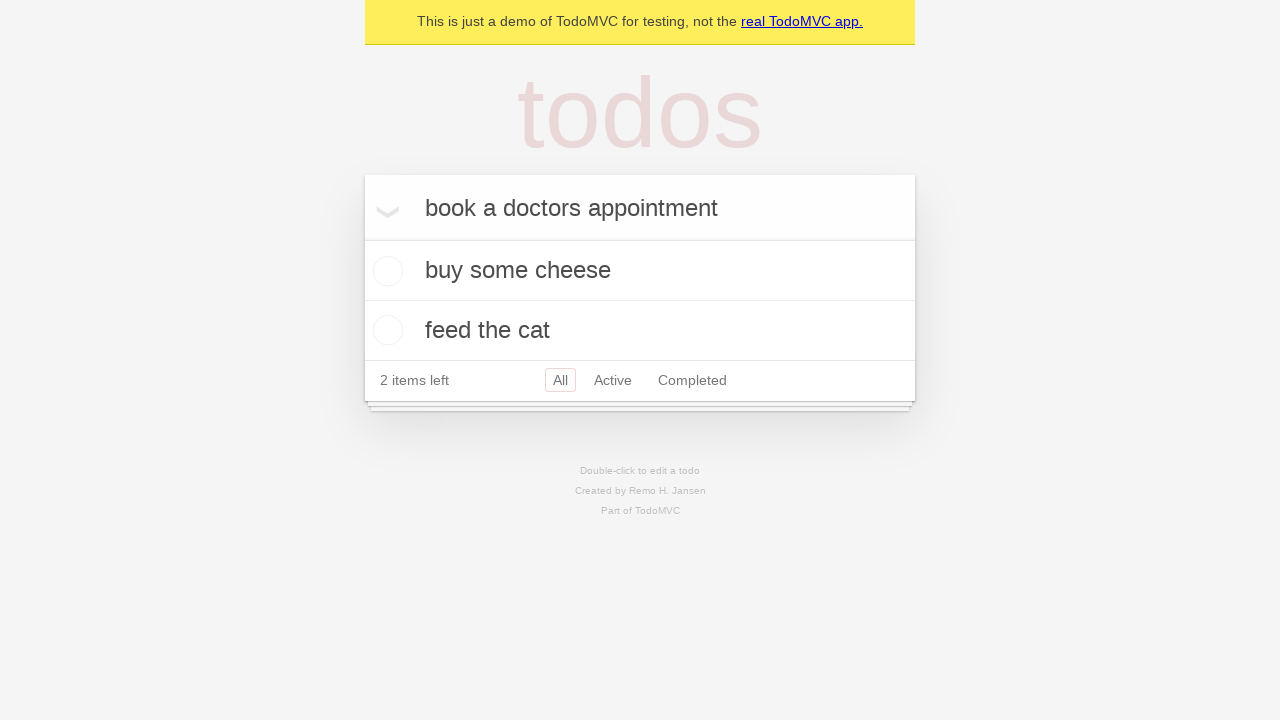

Pressed Enter to add 'book a doctors appointment' todo on internal:attr=[placeholder="What needs to be done?"i]
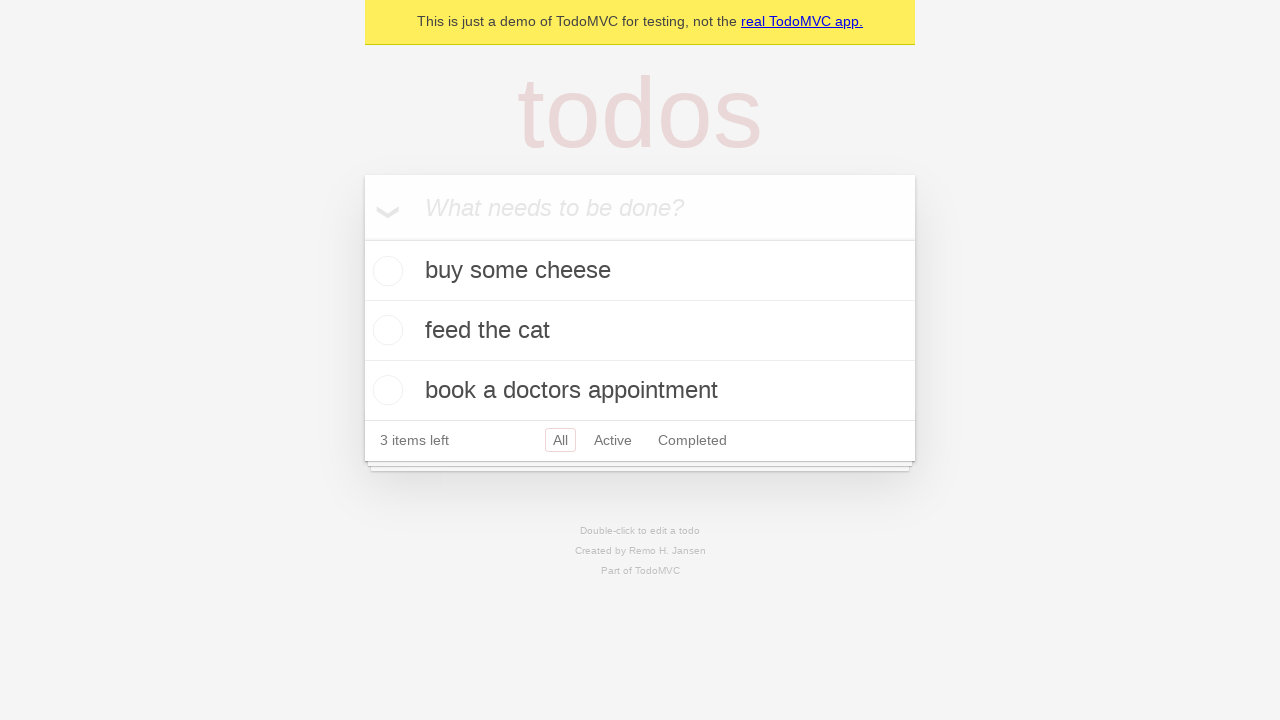

Checked the first todo item as completed at (385, 271) on .todo-list li .toggle >> nth=0
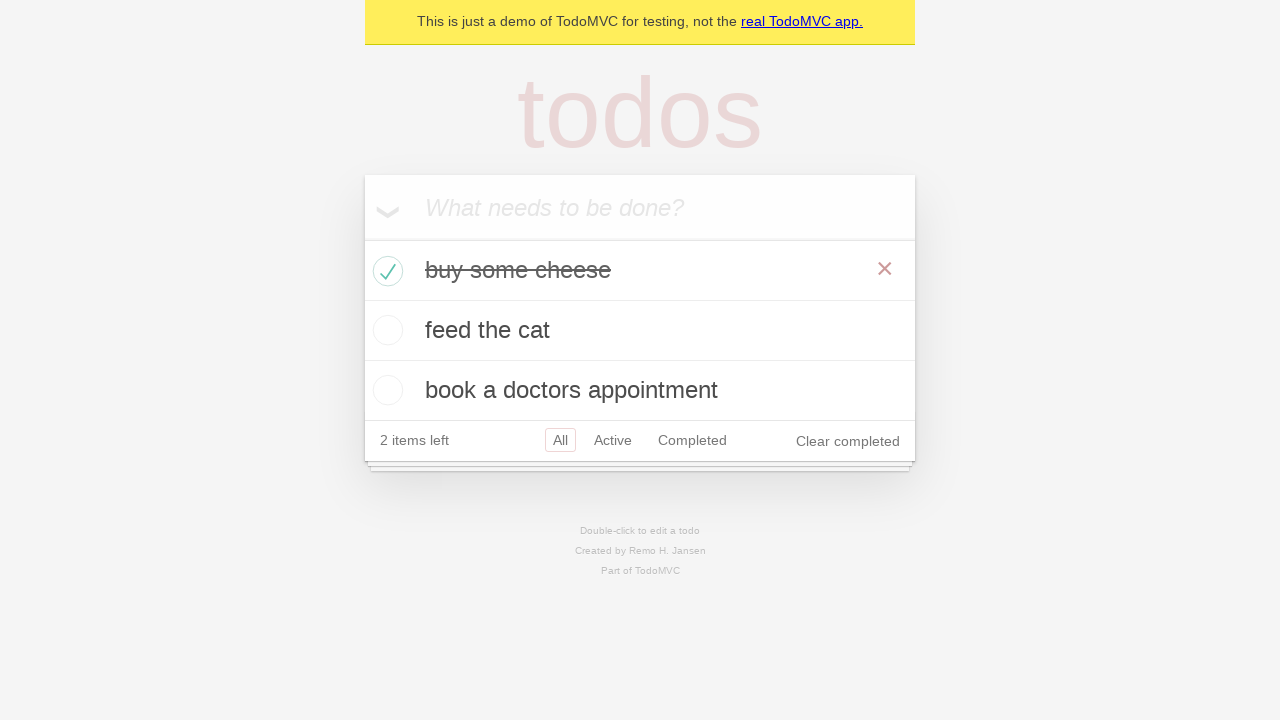

Clear completed button appeared after marking item as completed
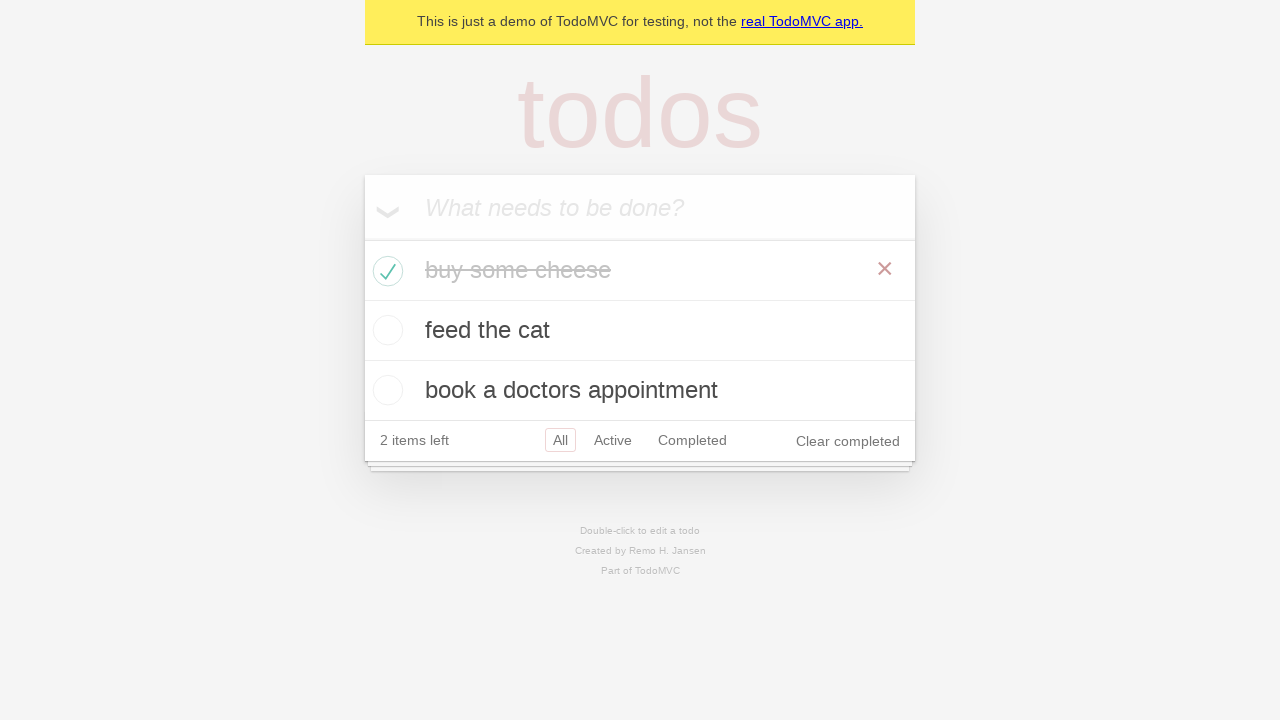

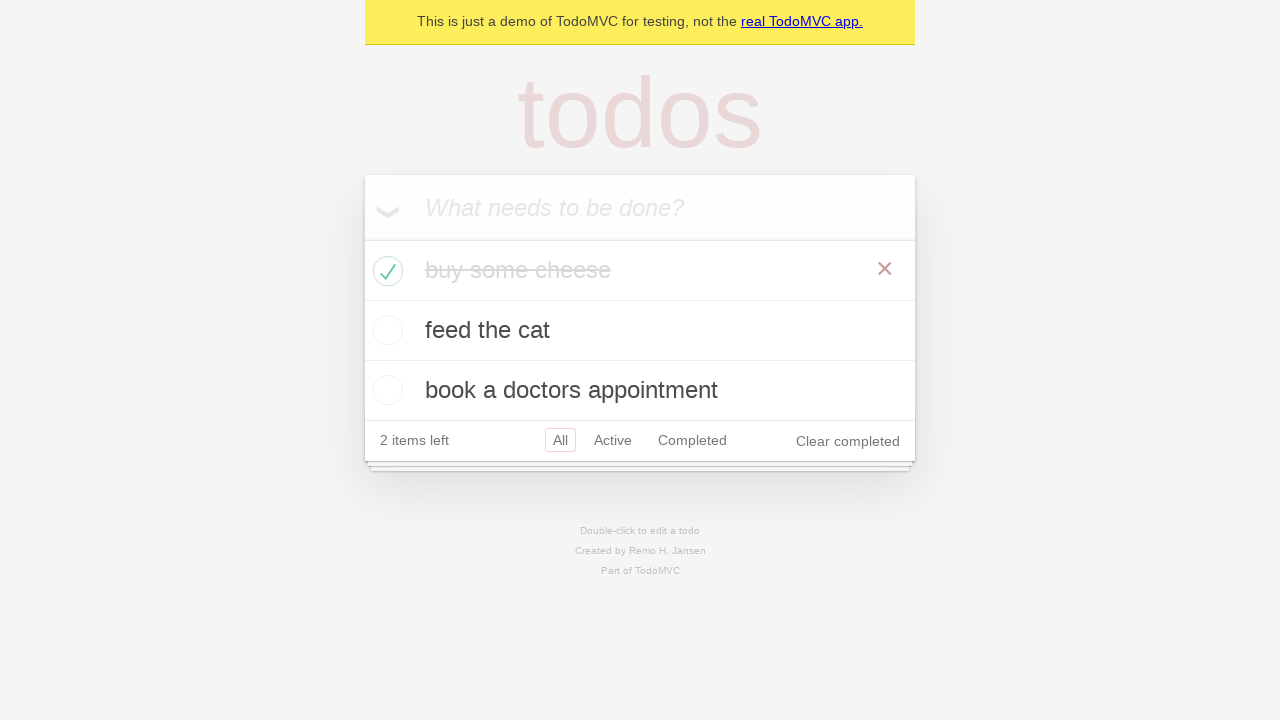